Tests that clicking the Email column header sorts the table alphabetically by email in ascending order.

Starting URL: http://the-internet.herokuapp.com/tables

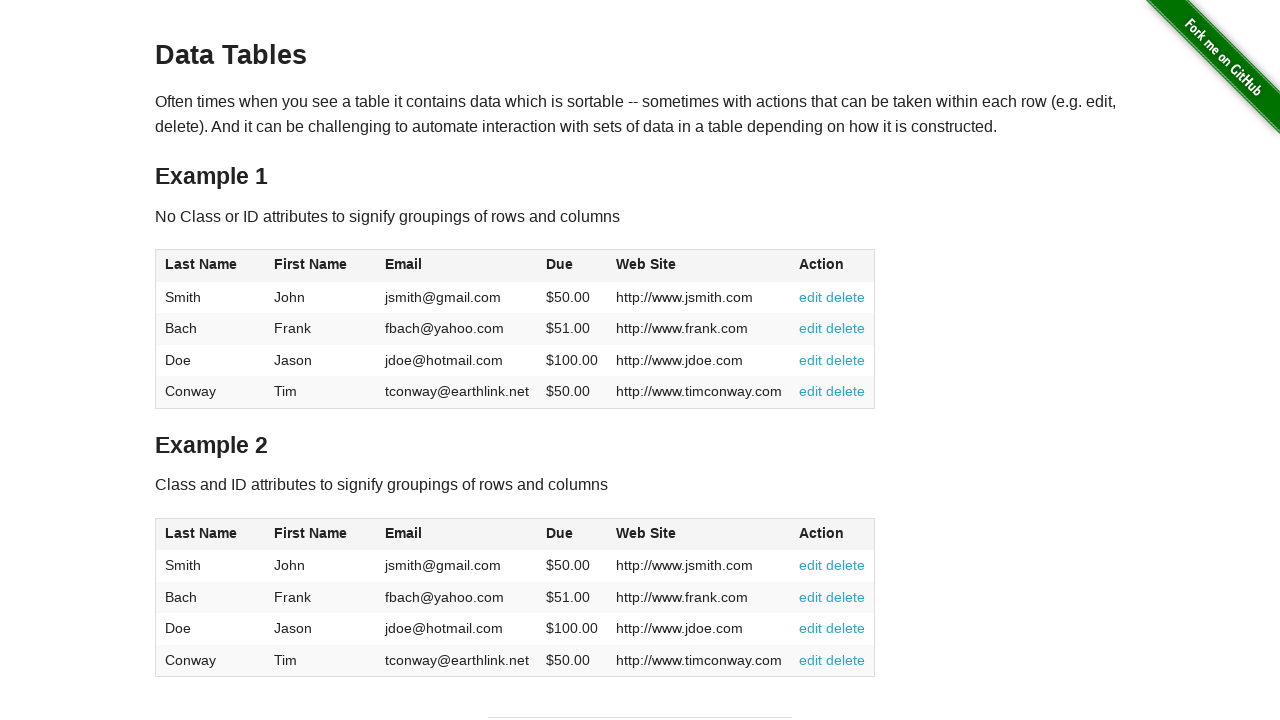

Clicked Email column header to sort ascending at (457, 266) on #table1 thead tr th:nth-of-type(3)
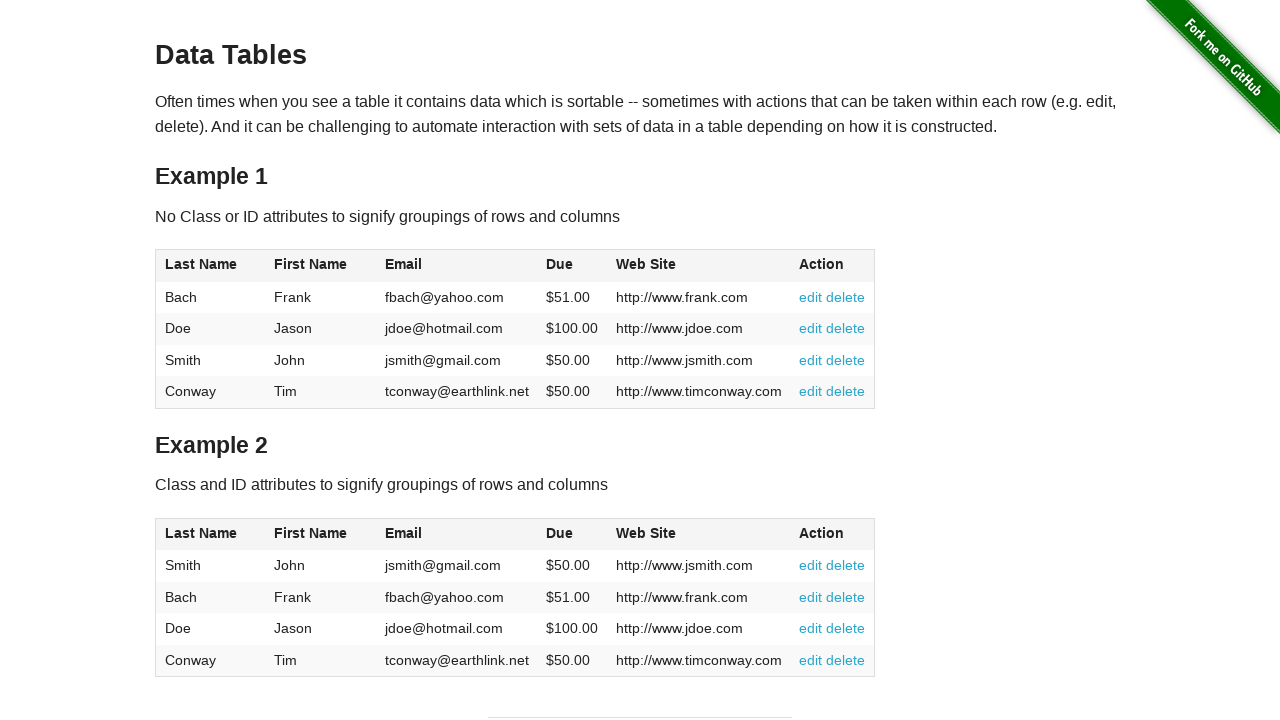

Waited for table to be sorted
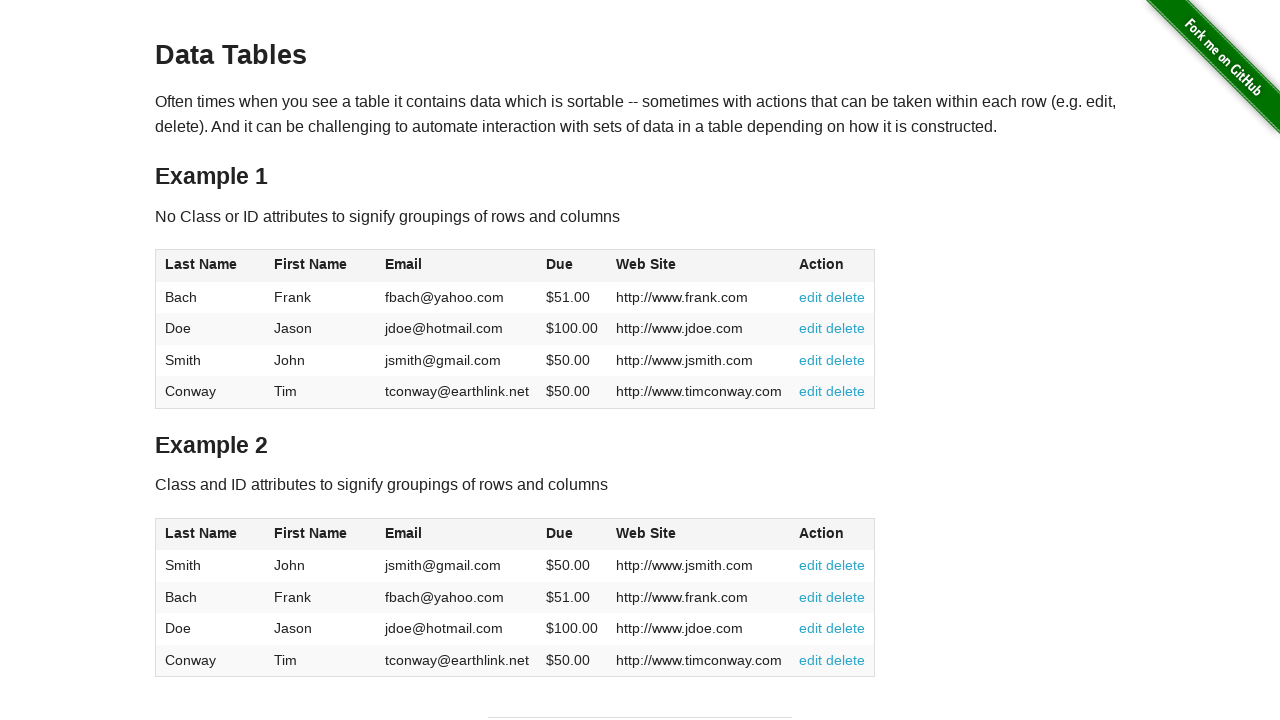

Retrieved all email cells from sorted table
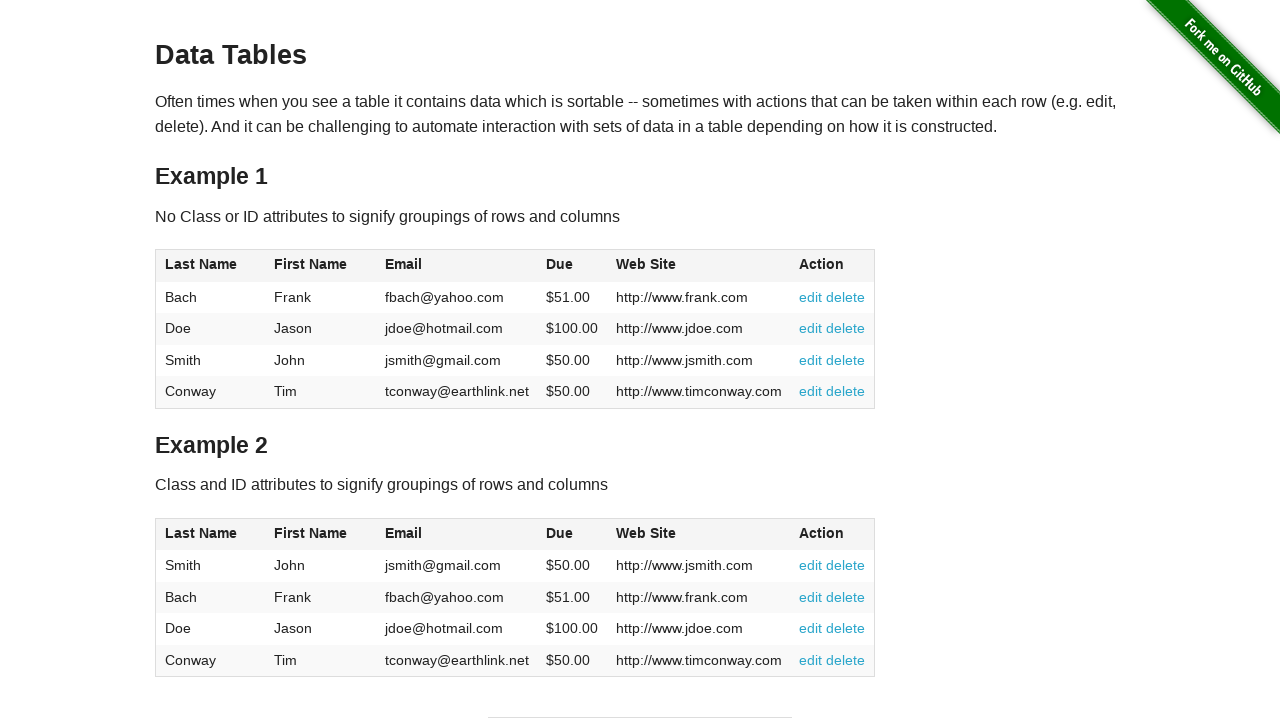

Extracted email values: ['fbach@yahoo.com', 'jdoe@hotmail.com', 'jsmith@gmail.com', 'tconway@earthlink.net']
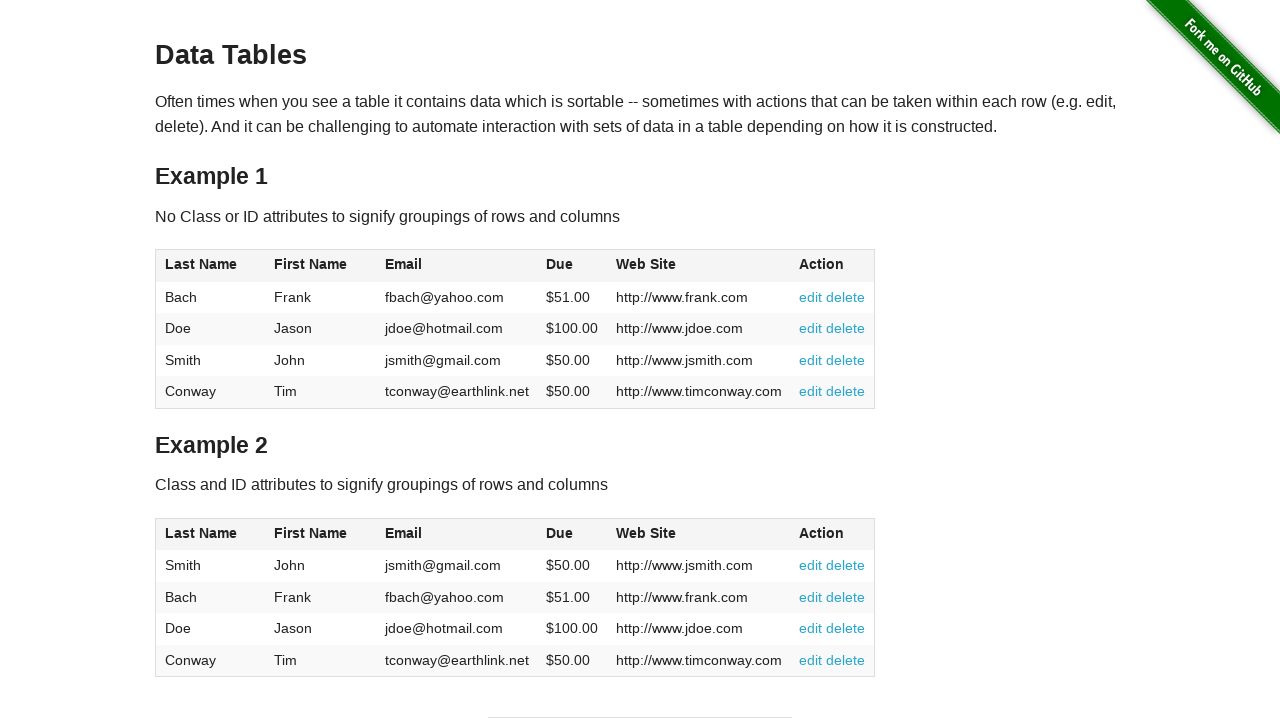

Verified emails are sorted in ascending alphabetical order
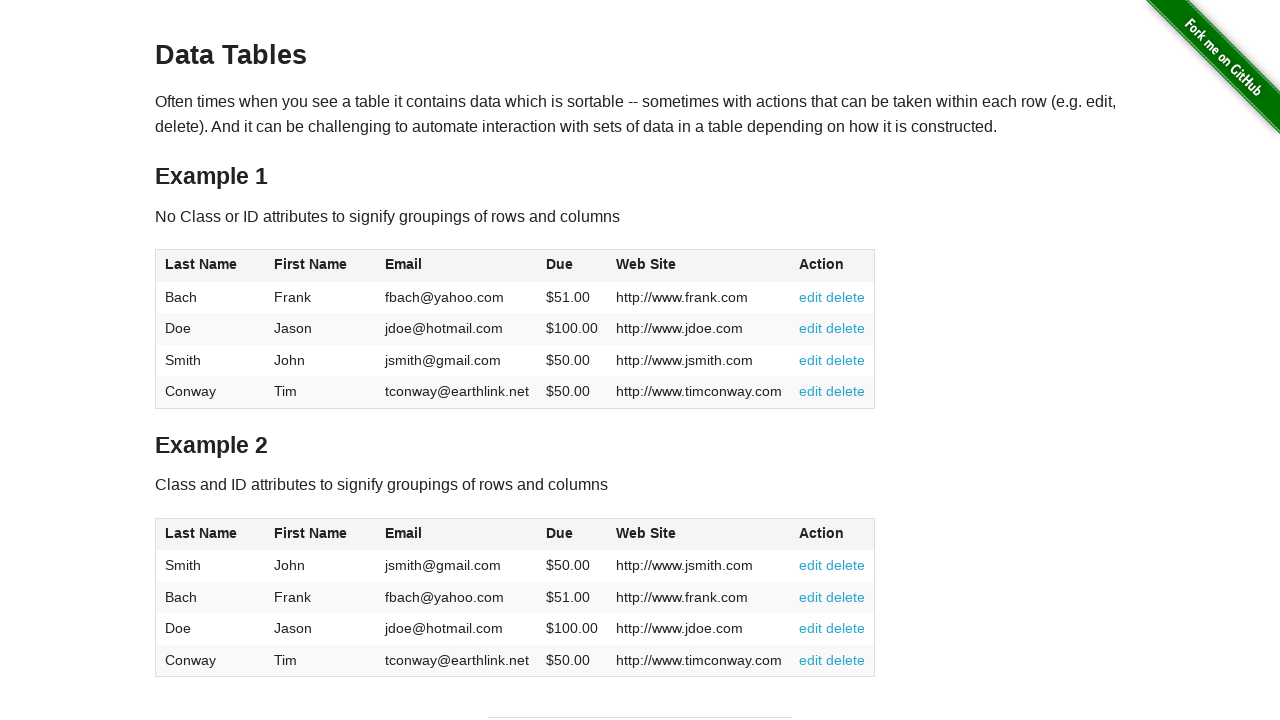

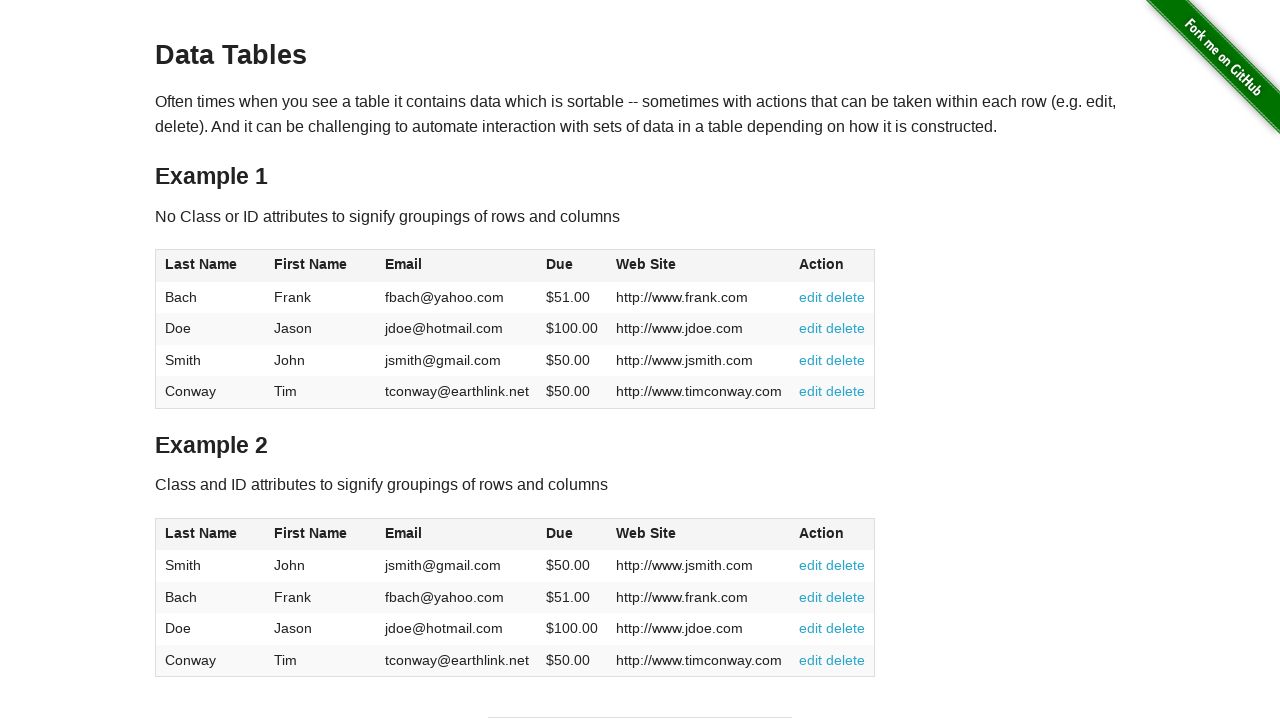